Tests static dropdown functionality by selecting options using different methods (by index, by visible text, and by value) and verifies the dropdown contains expected currency options.

Starting URL: https://rahulshettyacademy.com/dropdownsPractise/

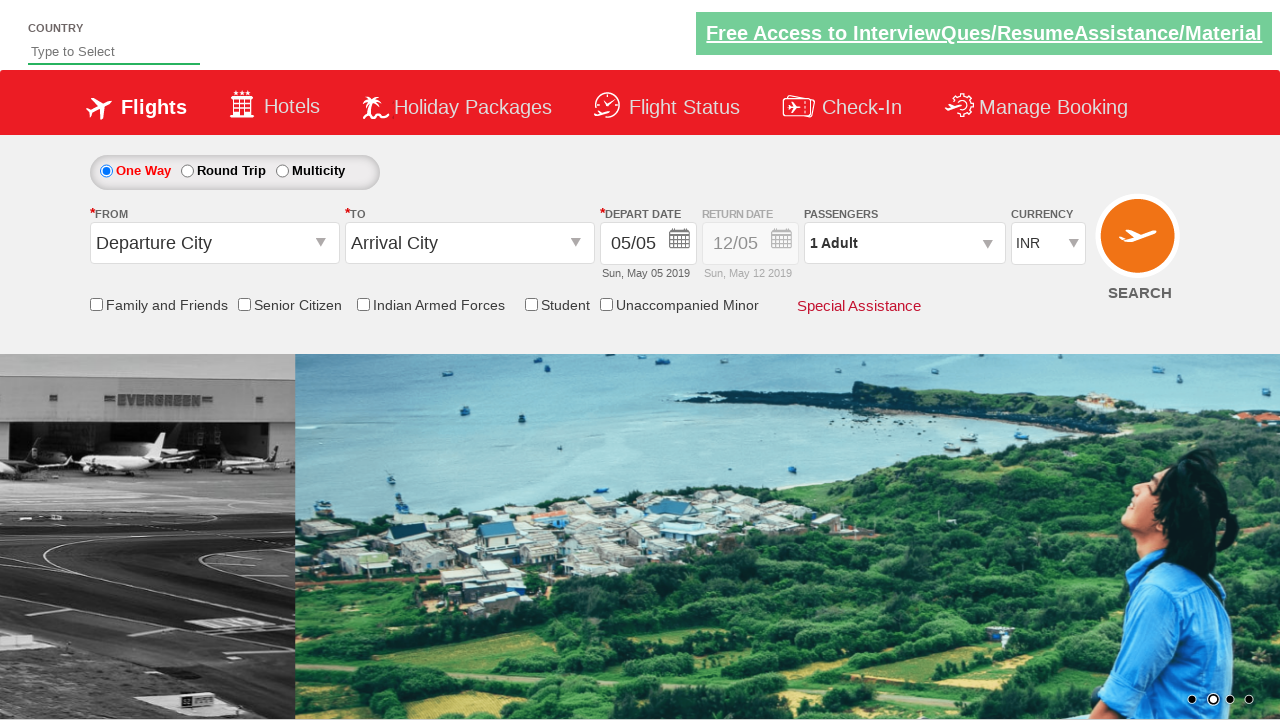

Identified currency dropdown selector
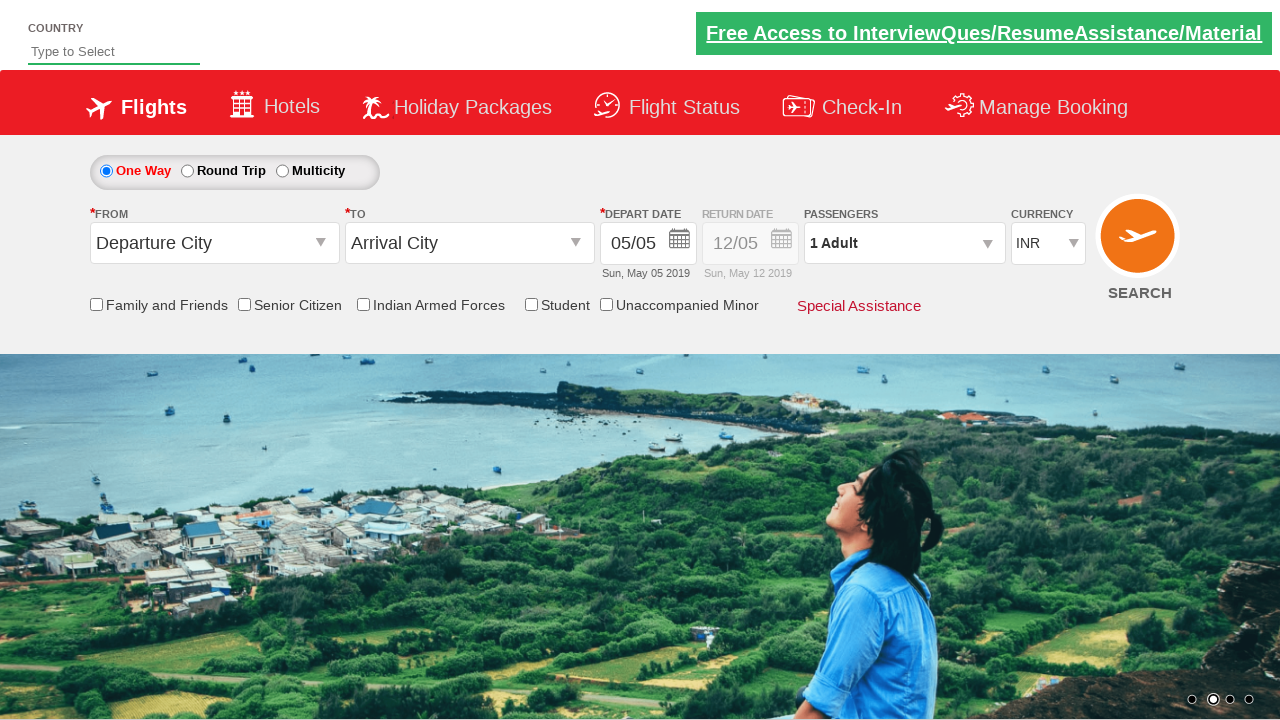

Selected USD option by index 3 on #ctl00_mainContent_DropDownListCurrency
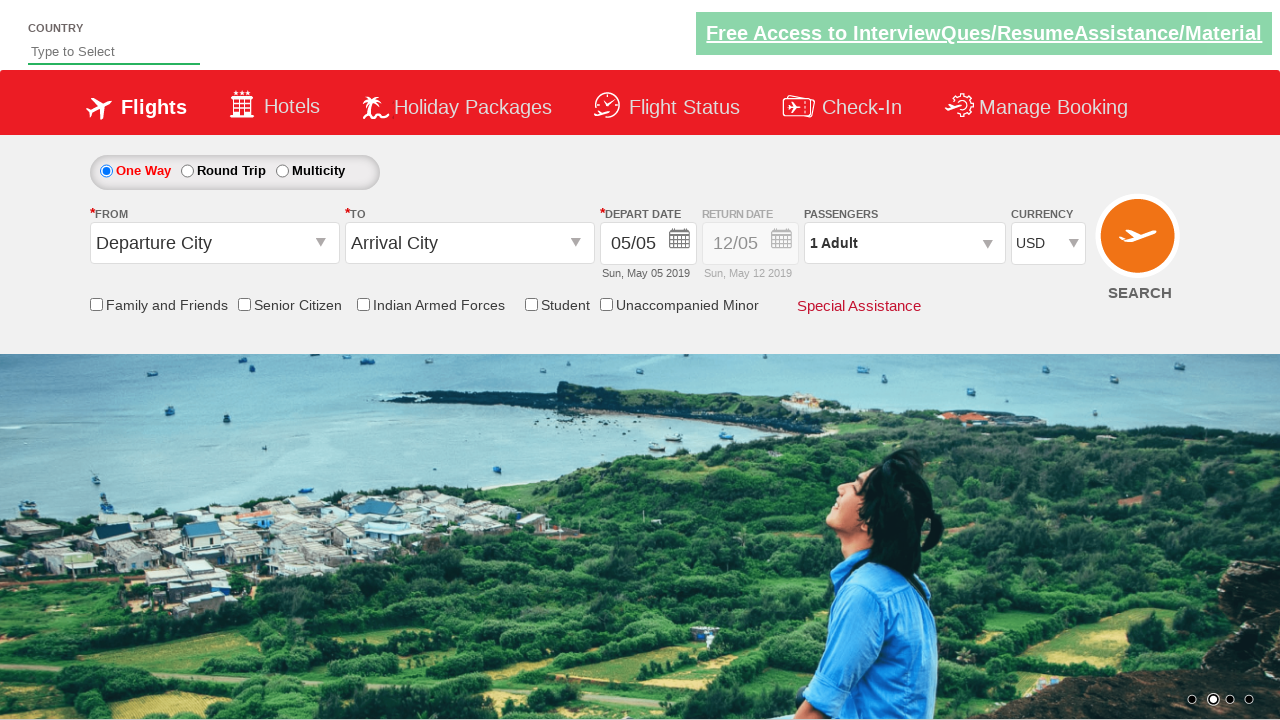

Selected AED option by visible text on #ctl00_mainContent_DropDownListCurrency
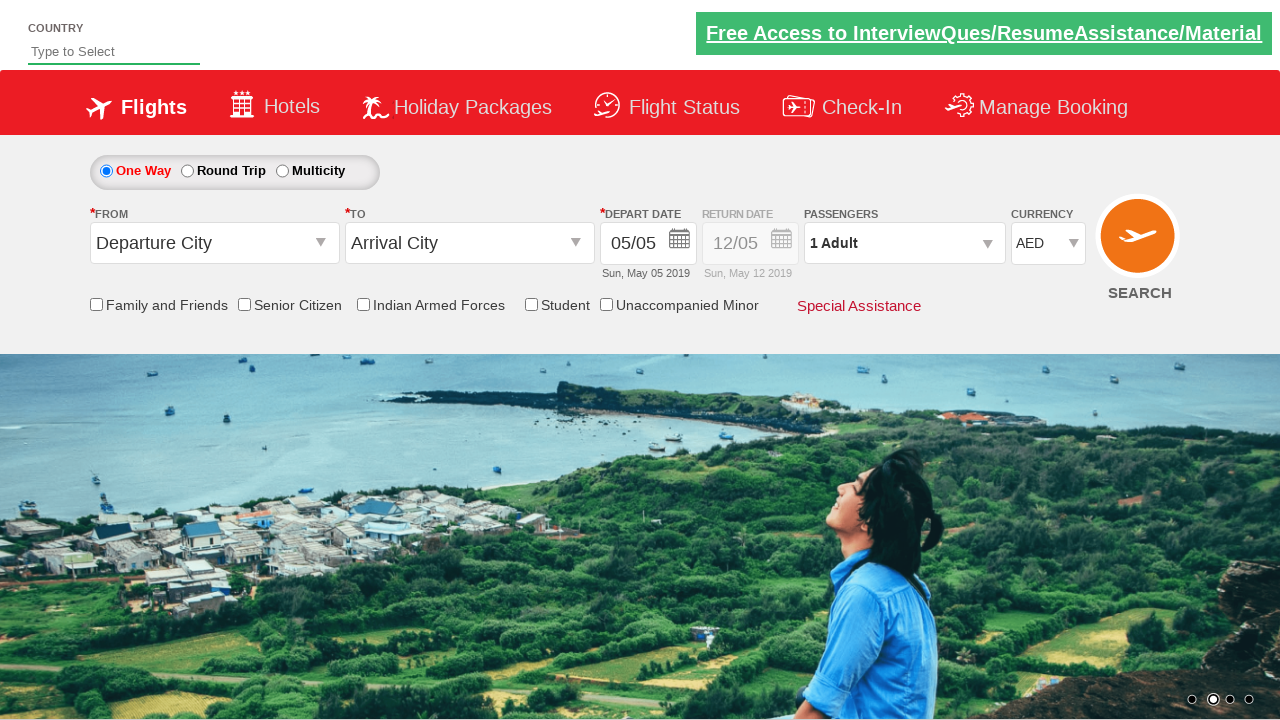

Selected INR option by value on #ctl00_mainContent_DropDownListCurrency
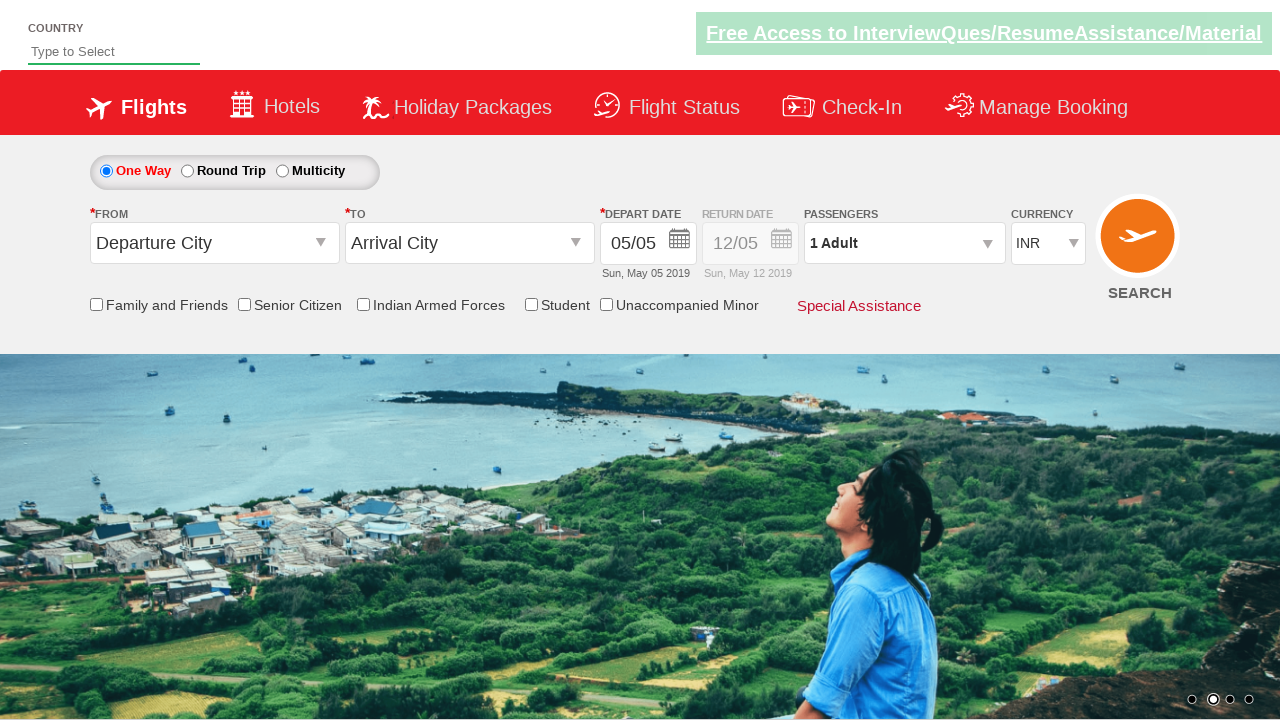

Verified currency dropdown is present and contains expected options
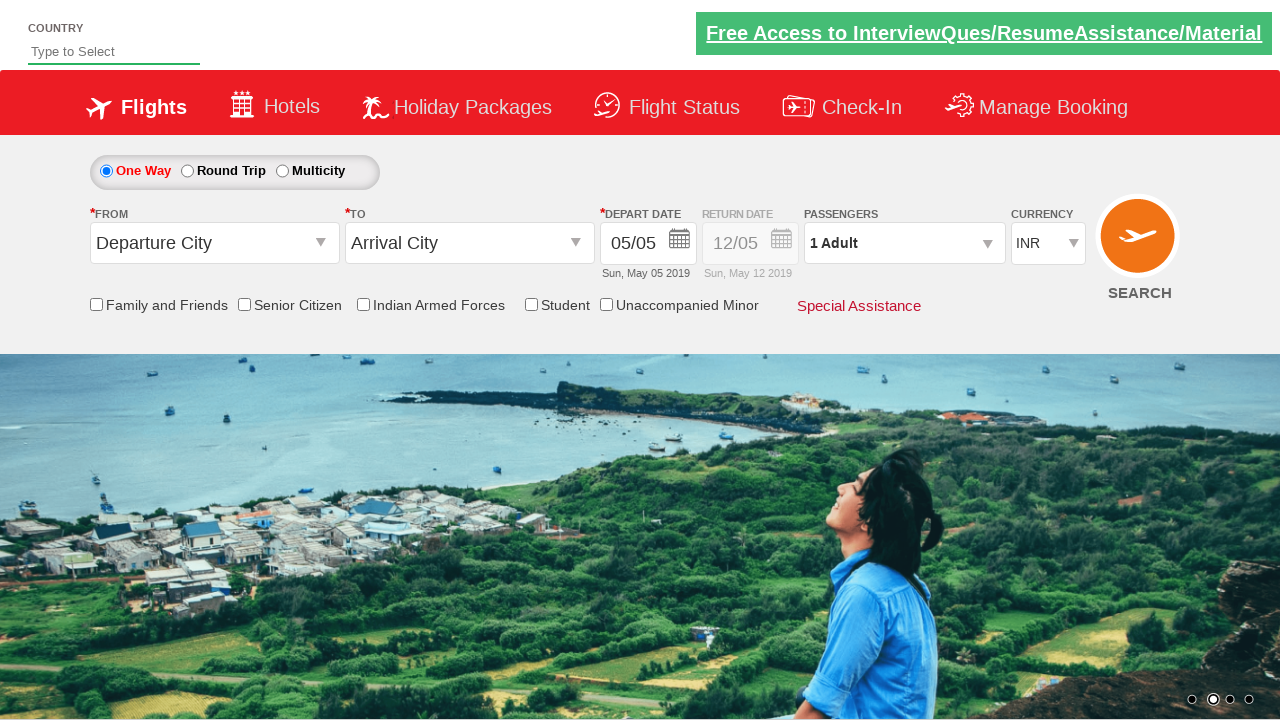

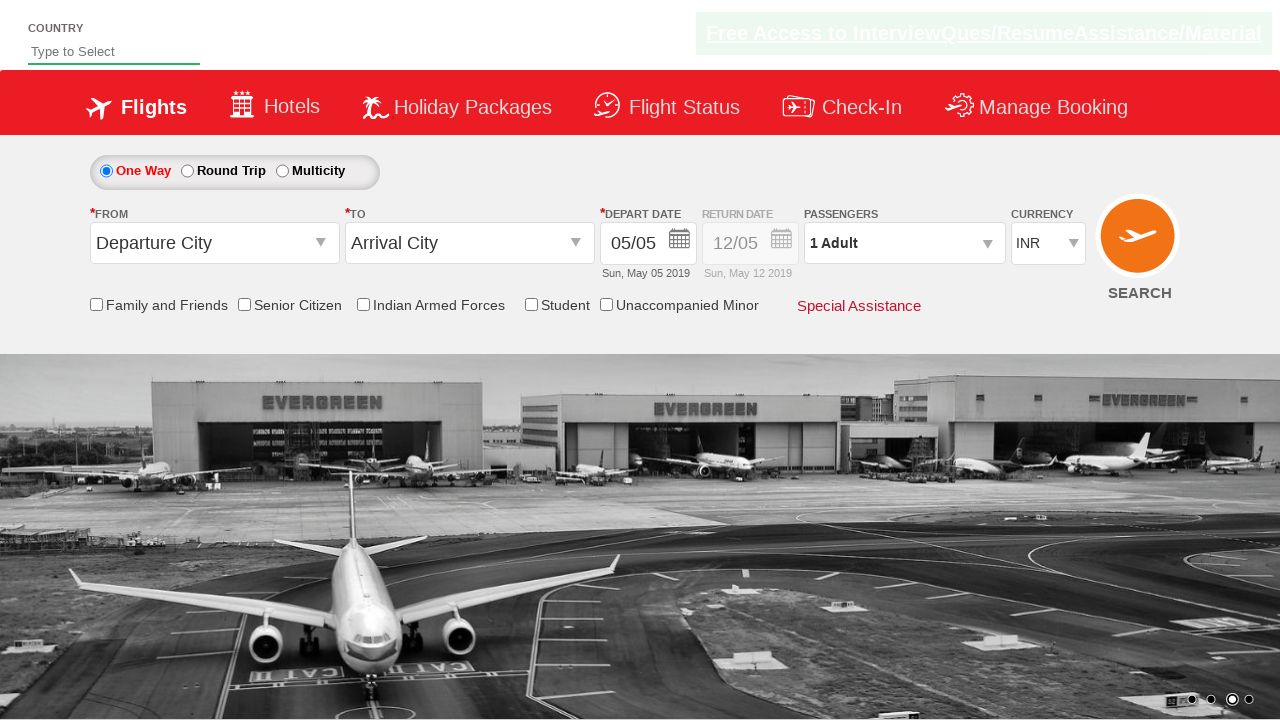